Tests that an item is removed when edited to an empty string

Starting URL: https://demo.playwright.dev/todomvc

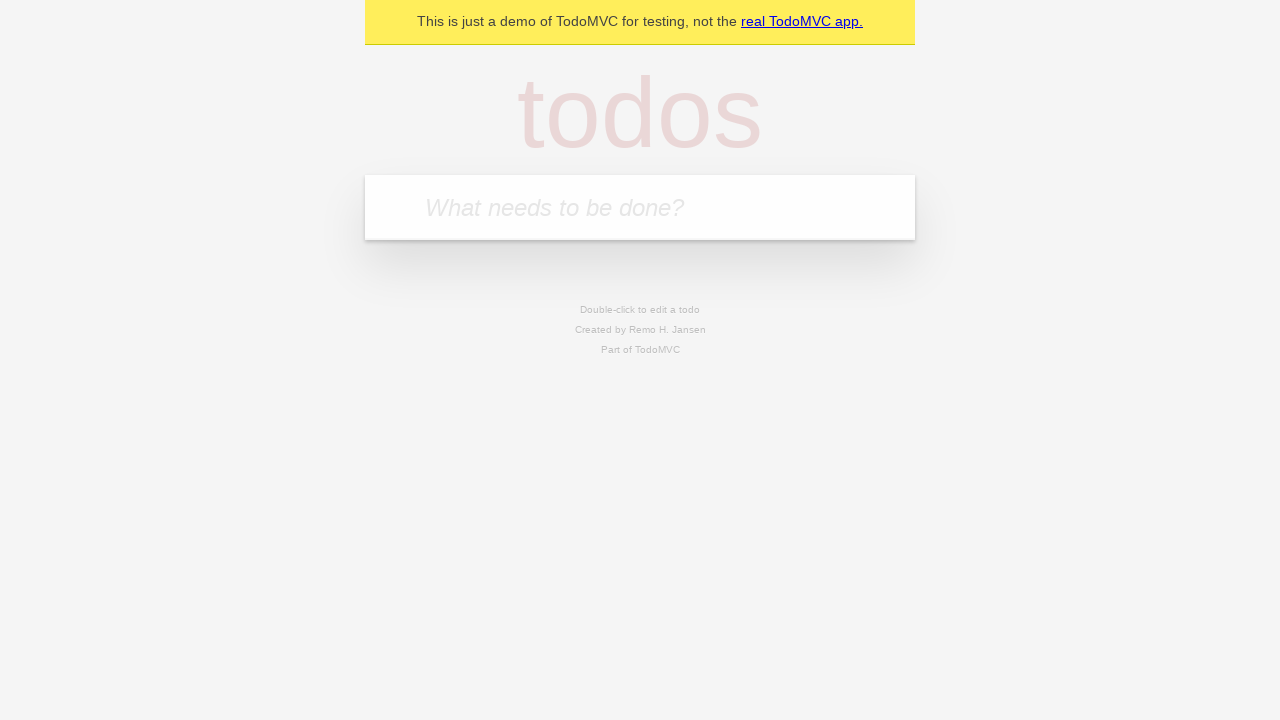

Filled new todo field with 'buy some cheese' on .new-todo
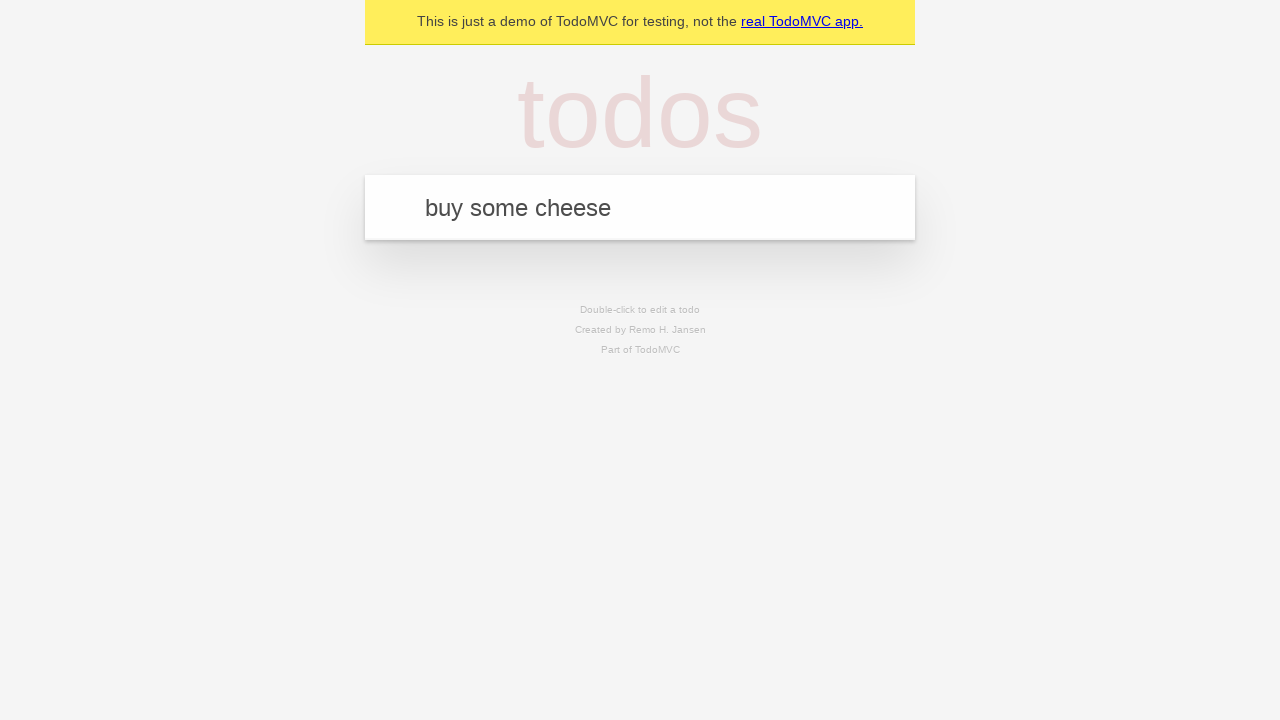

Pressed Enter to create first todo on .new-todo
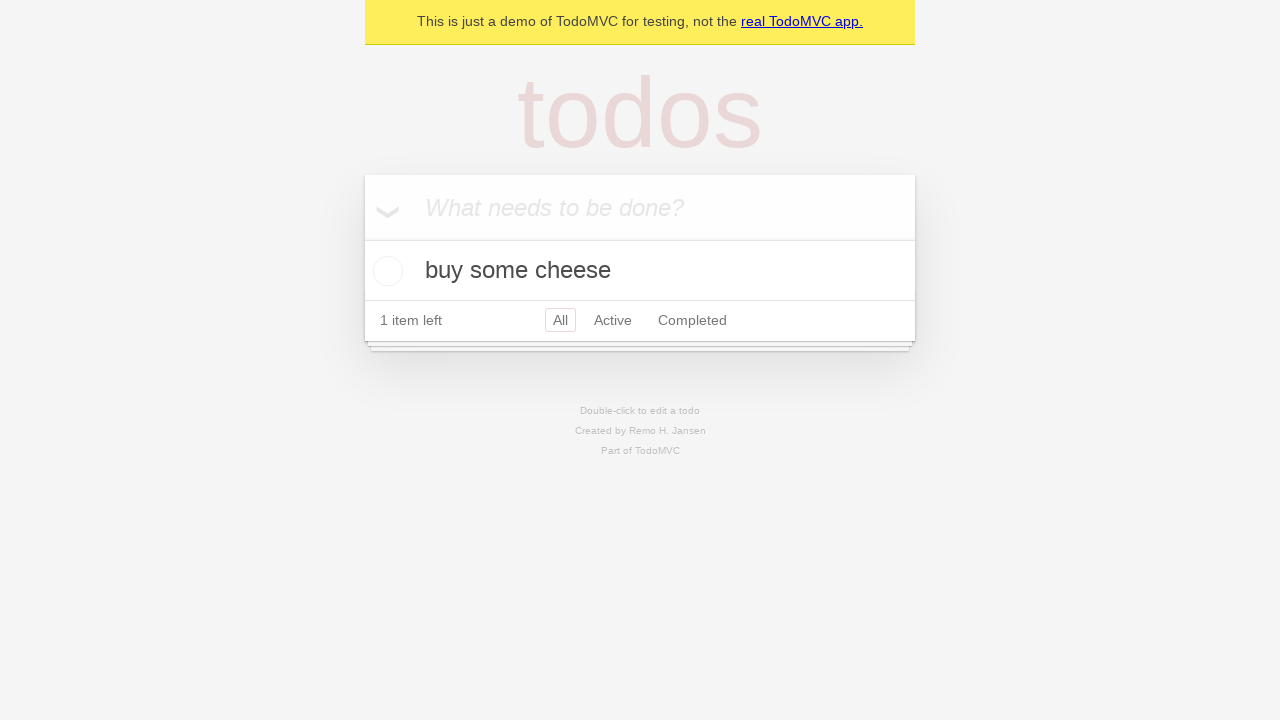

Filled new todo field with 'feed the cat' on .new-todo
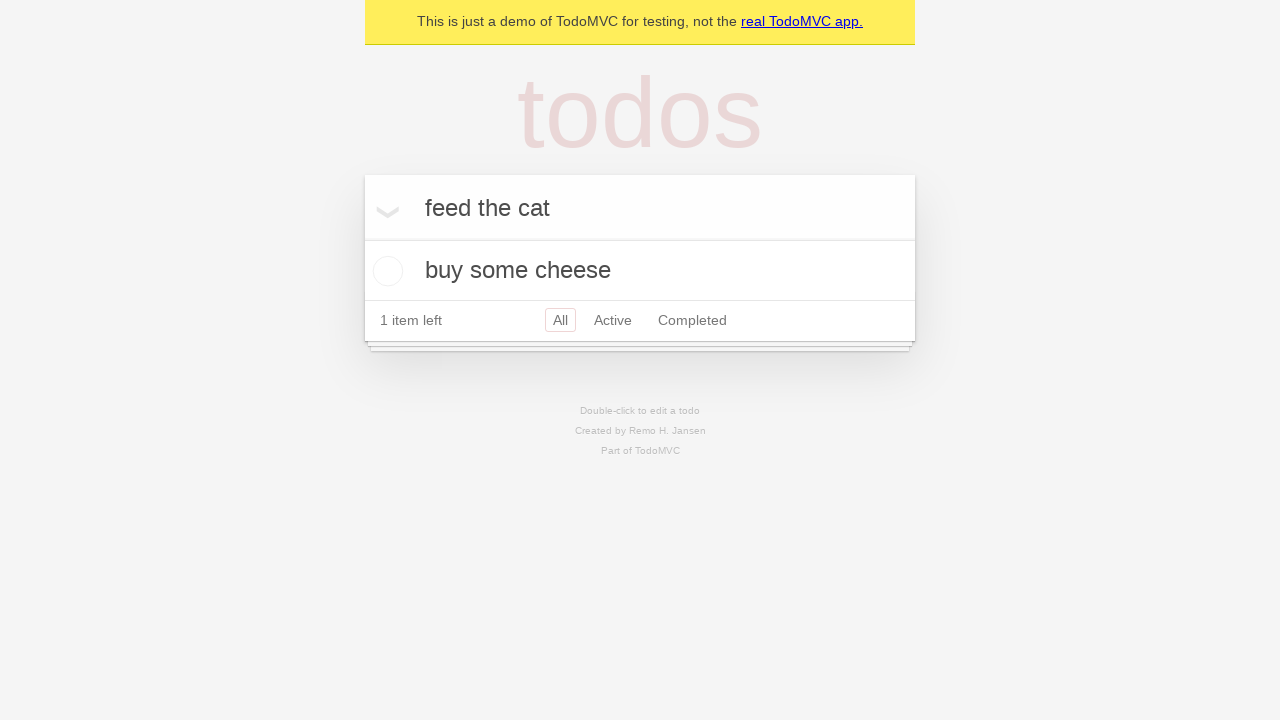

Pressed Enter to create second todo on .new-todo
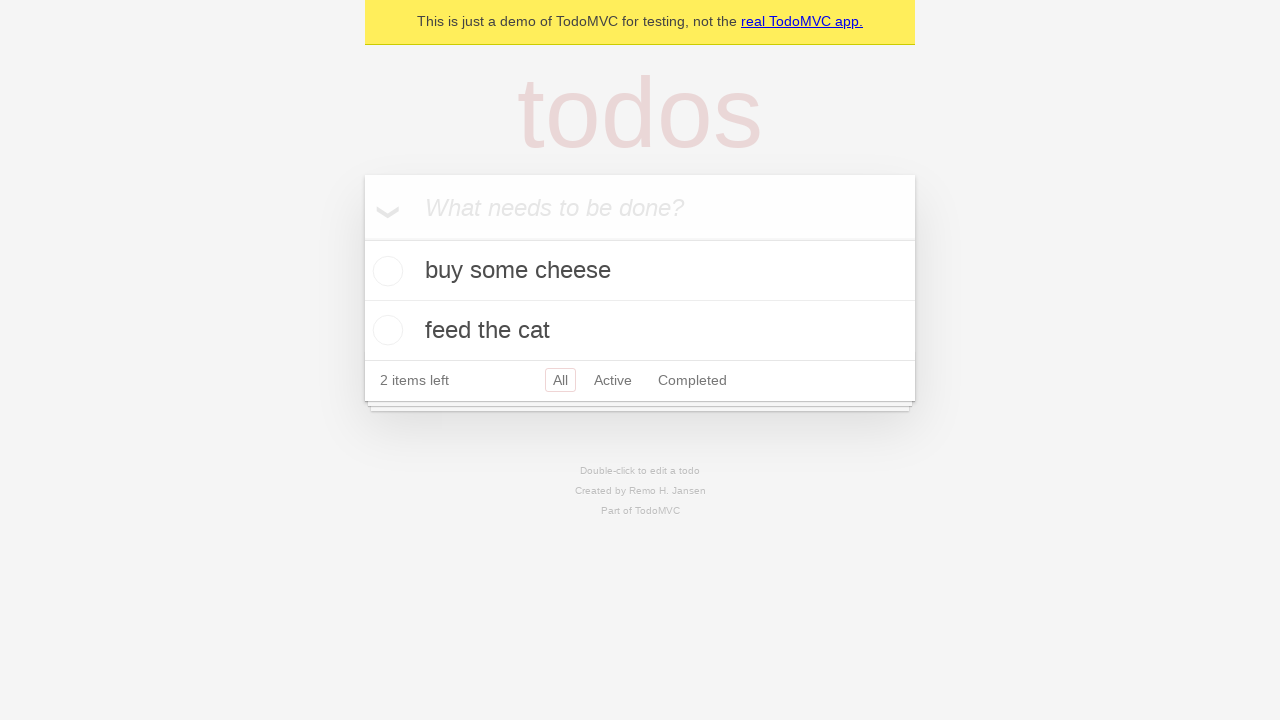

Filled new todo field with 'book a doctors appointment' on .new-todo
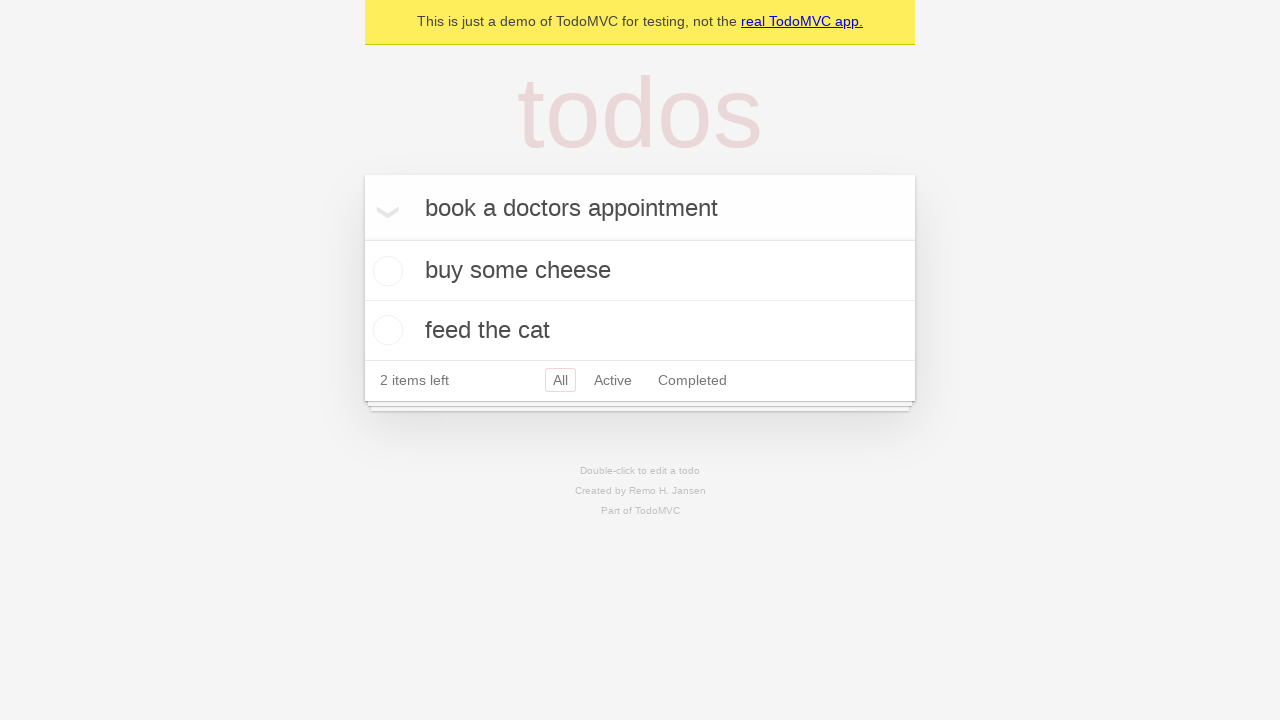

Pressed Enter to create third todo on .new-todo
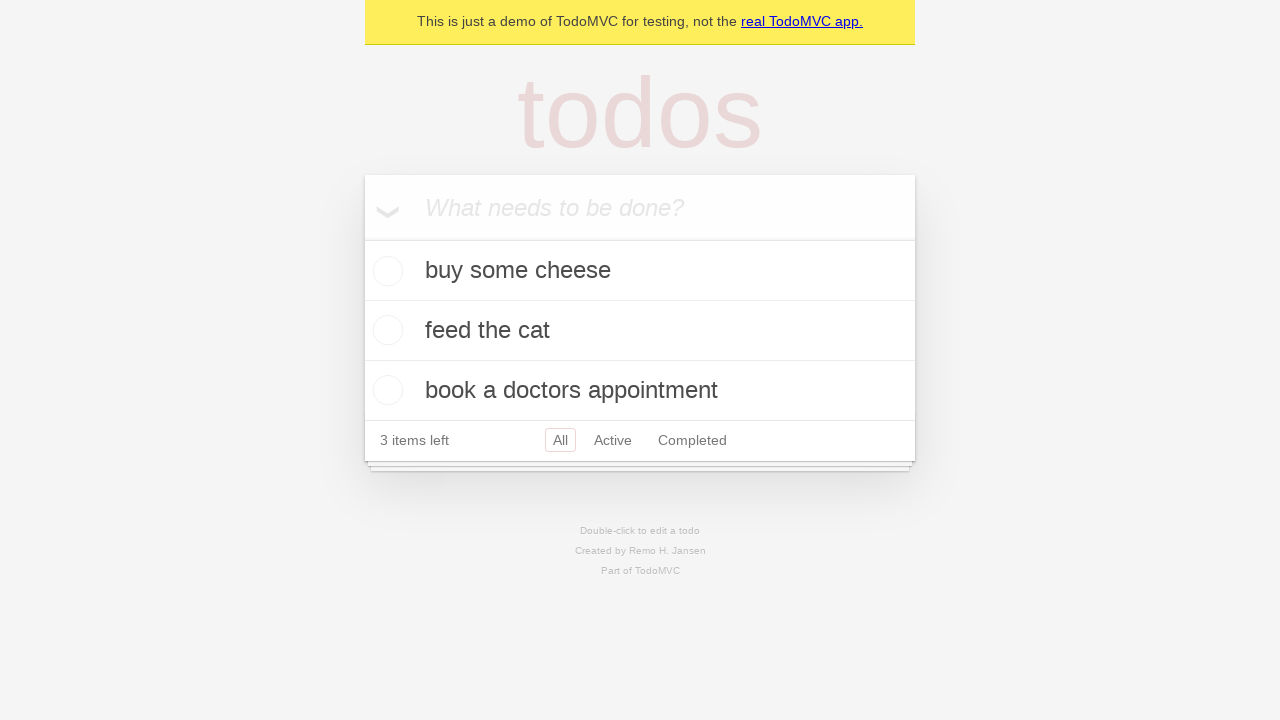

Double-clicked second todo to enter edit mode at (640, 331) on .todo-list li >> nth=1
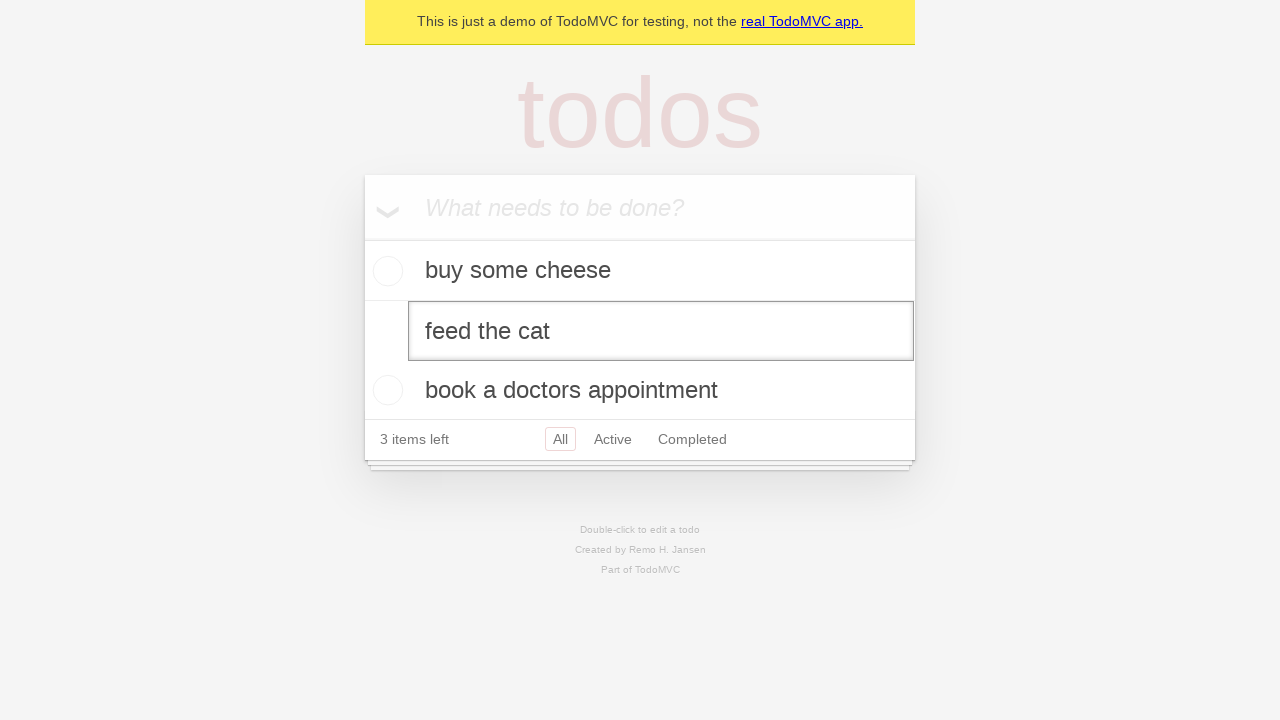

Cleared the todo text to empty string on .todo-list li >> nth=1 >> .edit
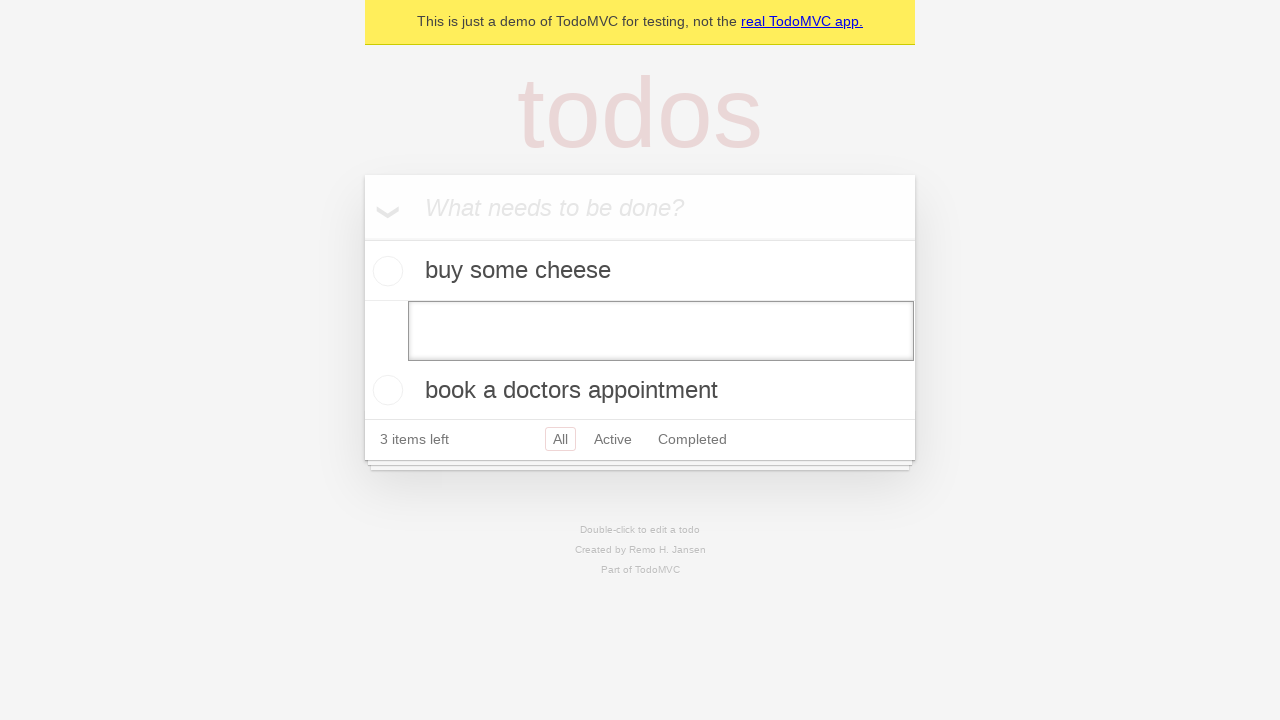

Pressed Enter to confirm removal of empty todo on .todo-list li >> nth=1 >> .edit
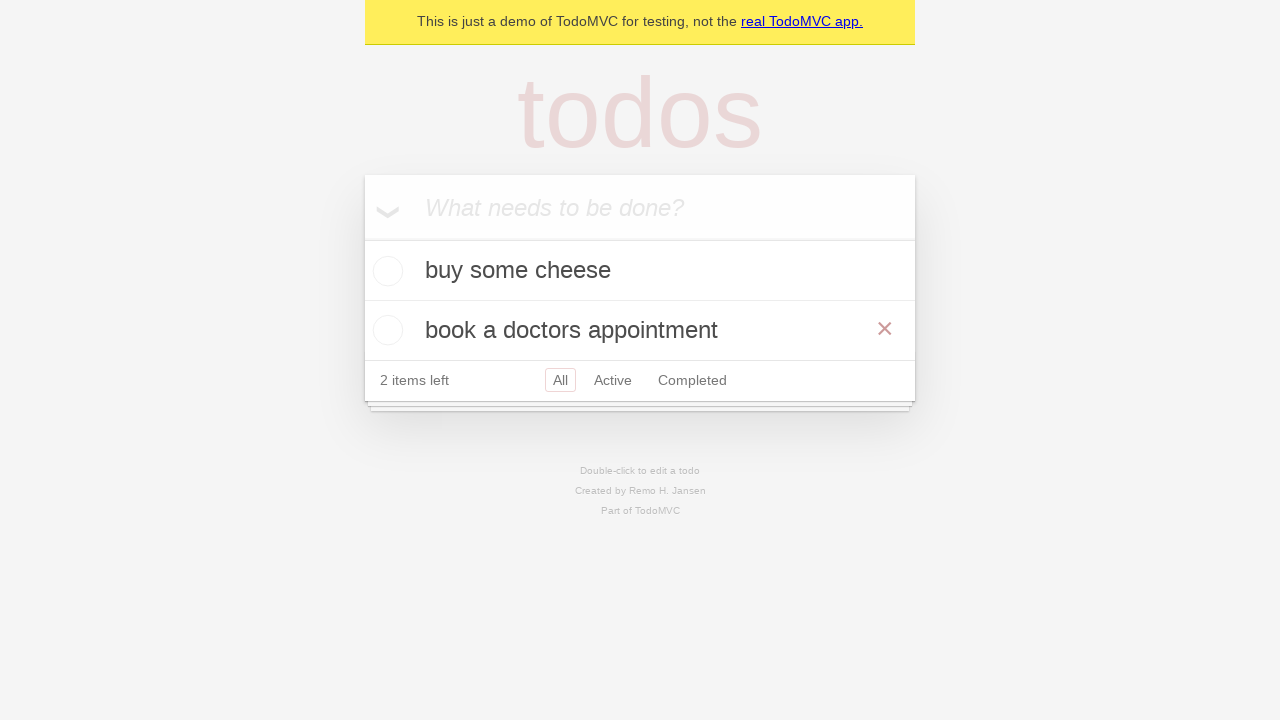

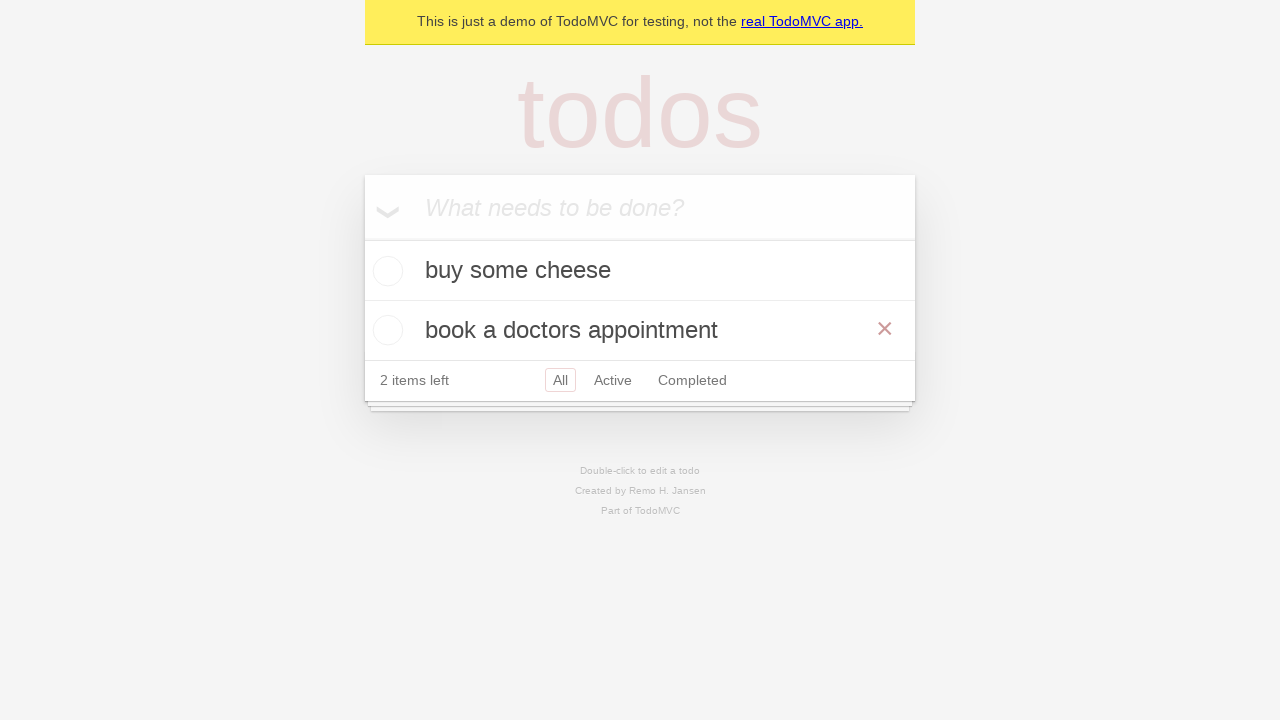